Tests selecting multiple non-consecutive grid items using Ctrl+Click

Starting URL: http://jqueryui.com/resources/demos/selectable/display-grid.html

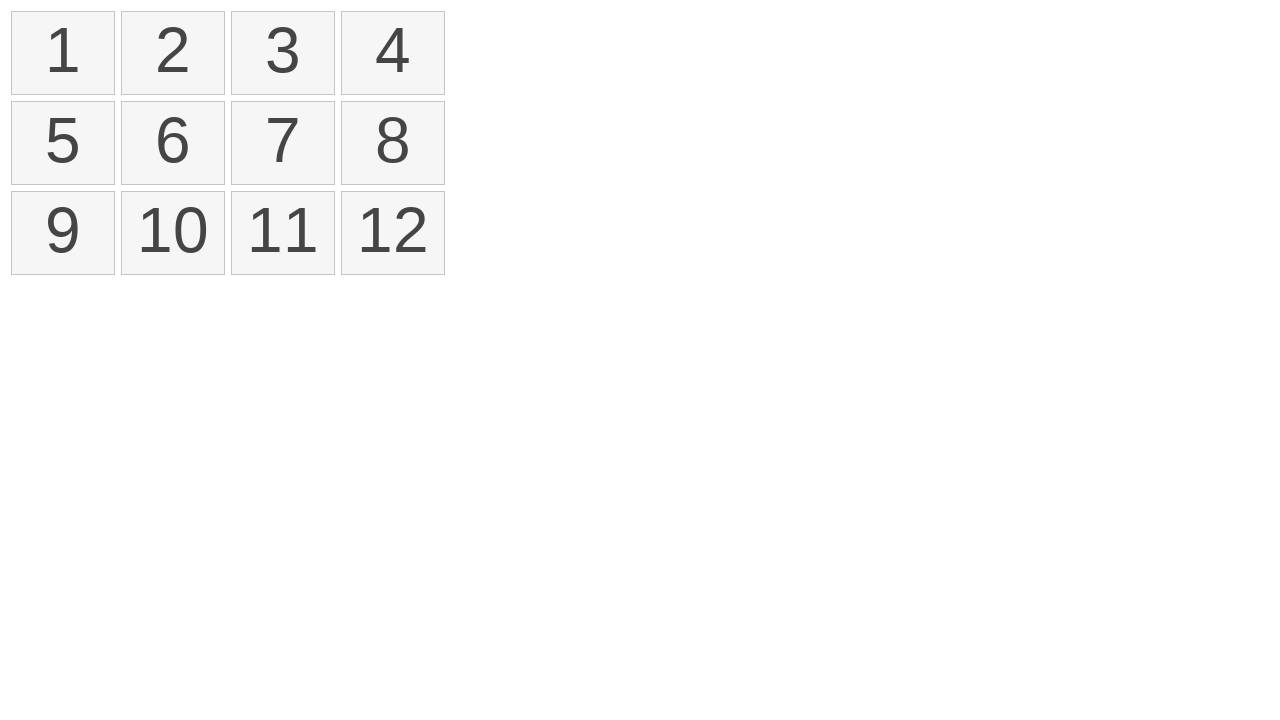

Located all list items in the selectable grid
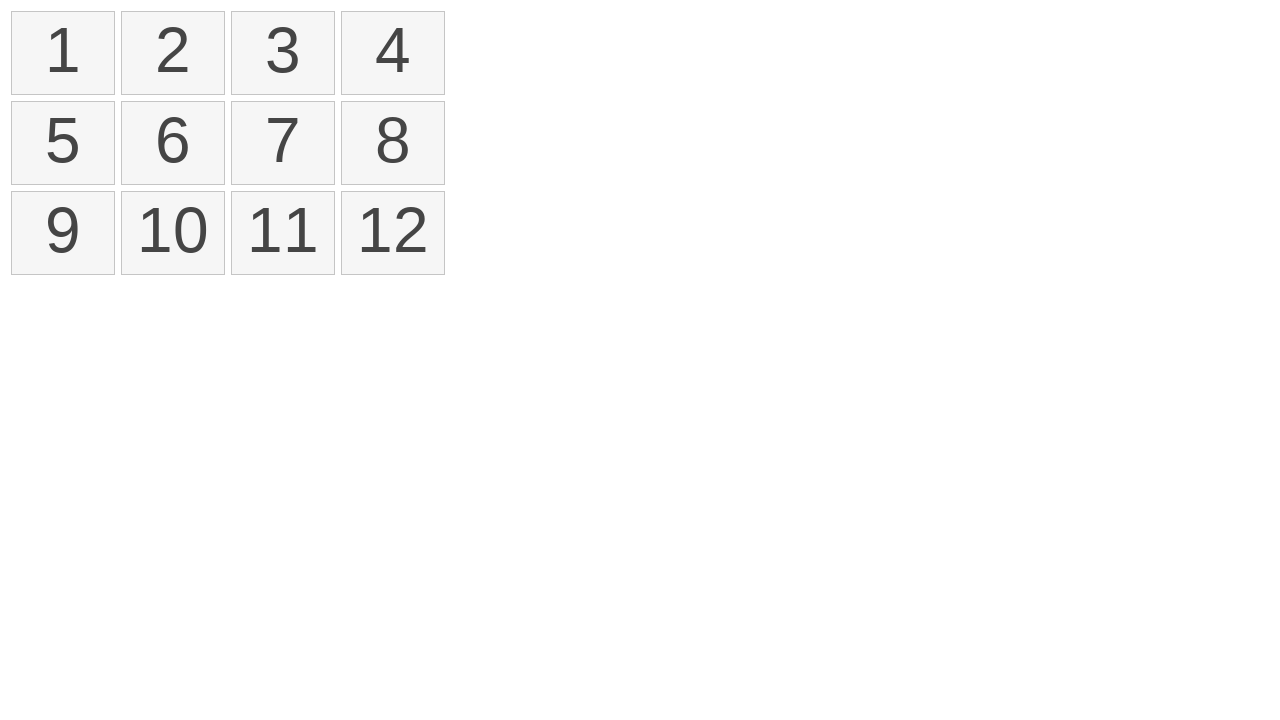

Pressed Ctrl key down to enable multi-select mode
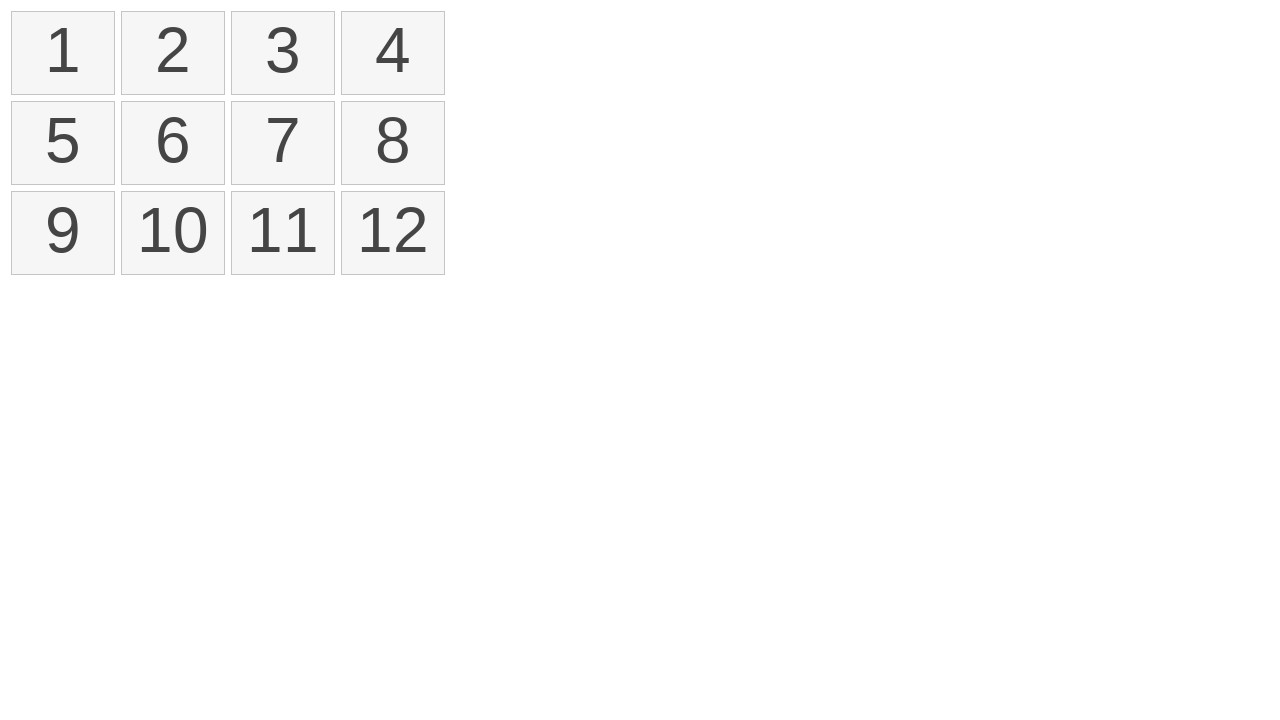

Clicked first grid item (index 0) while holding Ctrl at (63, 53) on xpath=//ol[@id='selectable']//li >> nth=0
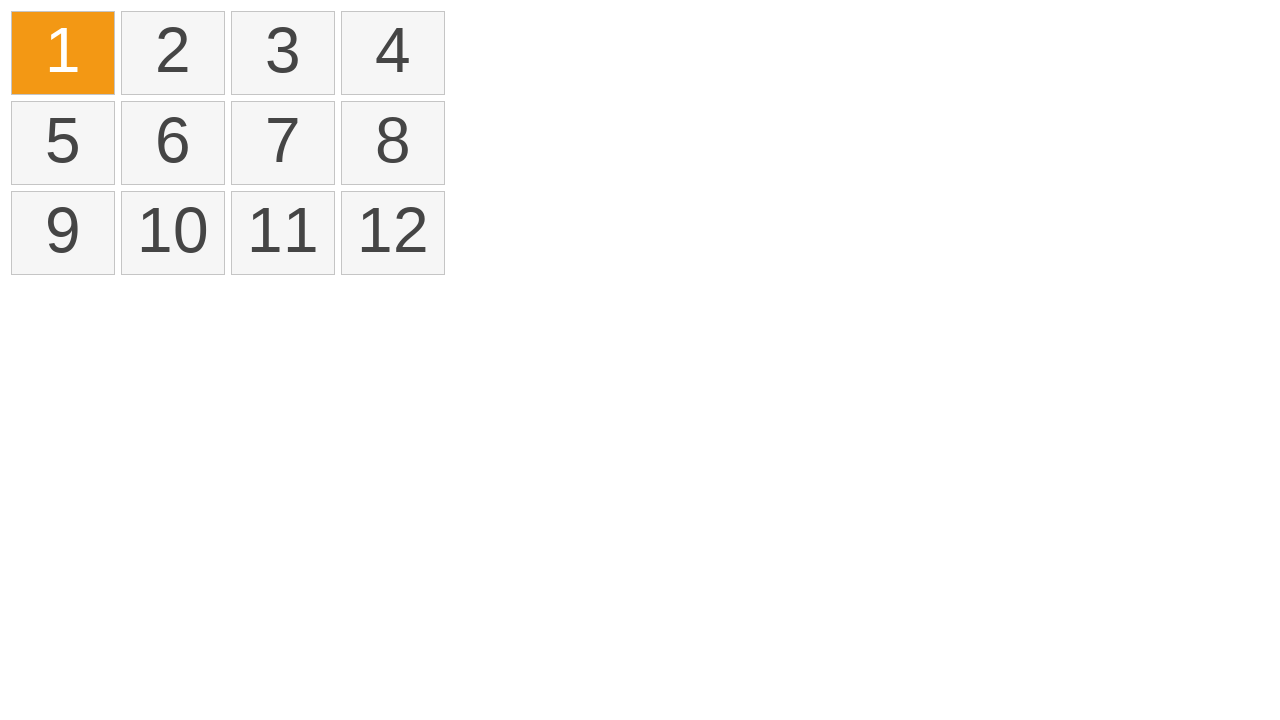

Clicked sixth grid item (index 5) while holding Ctrl at (173, 143) on xpath=//ol[@id='selectable']//li >> nth=5
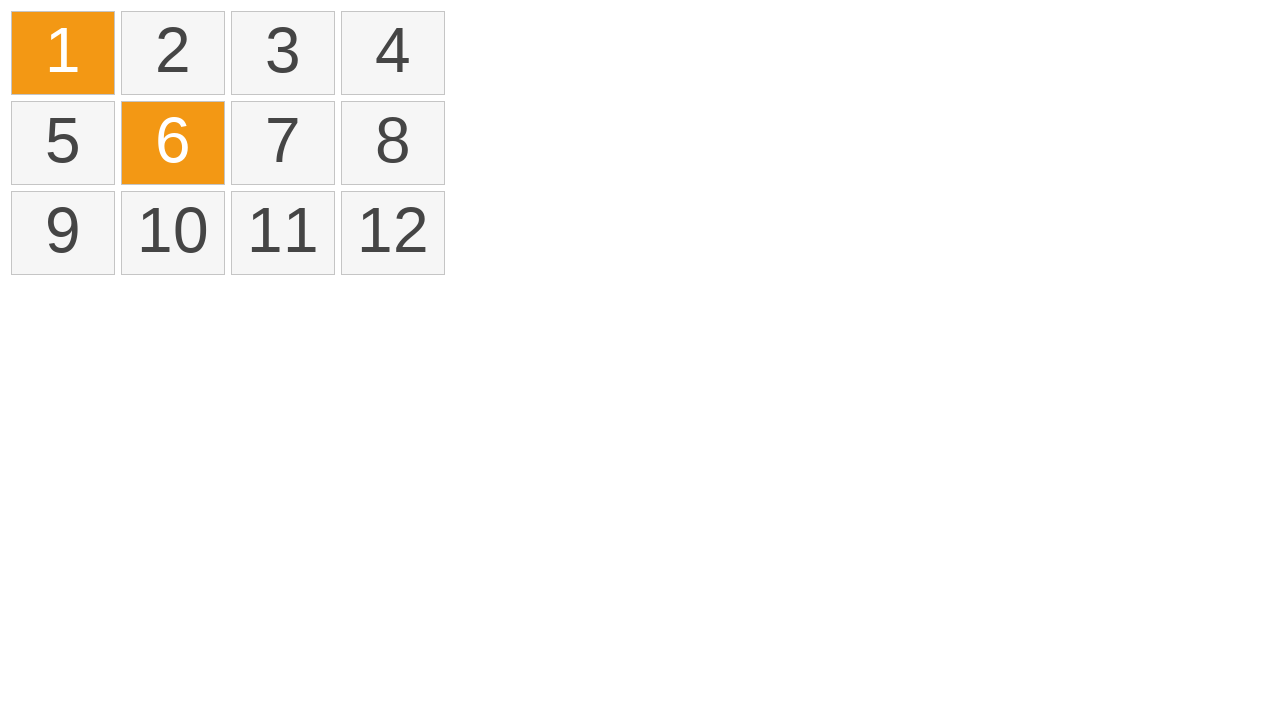

Clicked ninth grid item (index 8) while holding Ctrl at (63, 233) on xpath=//ol[@id='selectable']//li >> nth=8
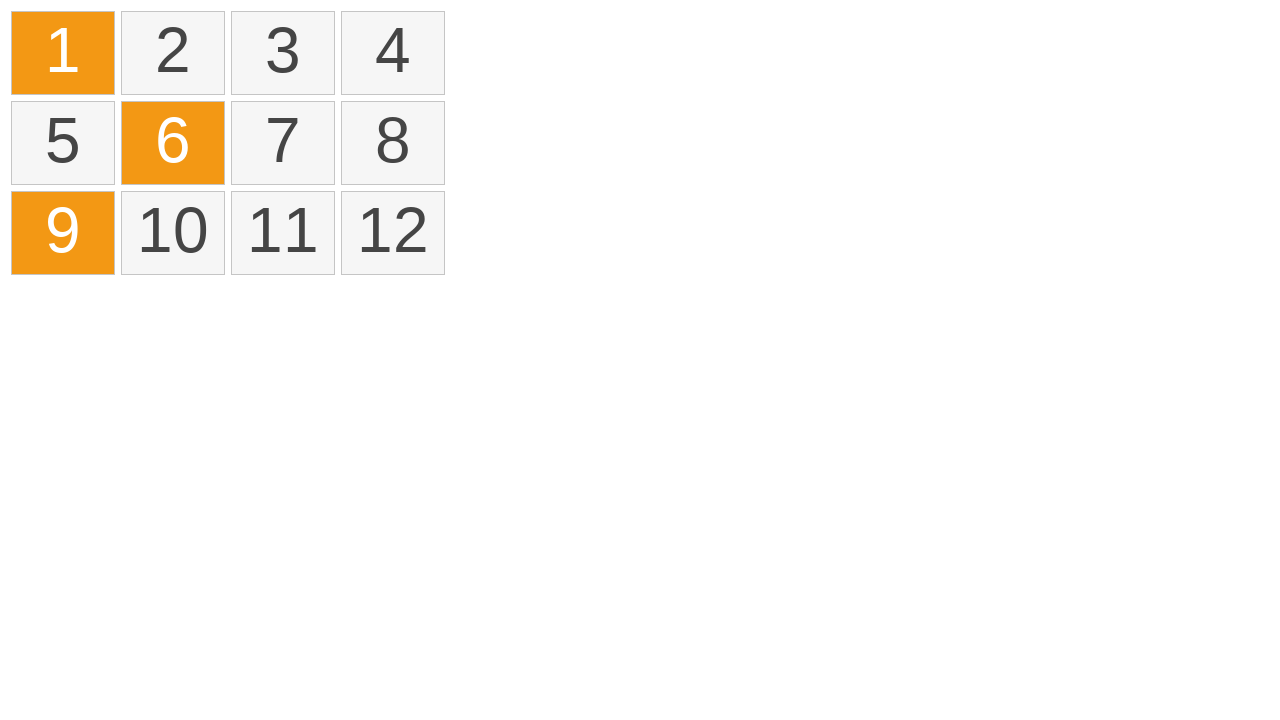

Clicked twelfth grid item (index 11) while holding Ctrl at (393, 233) on xpath=//ol[@id='selectable']//li >> nth=11
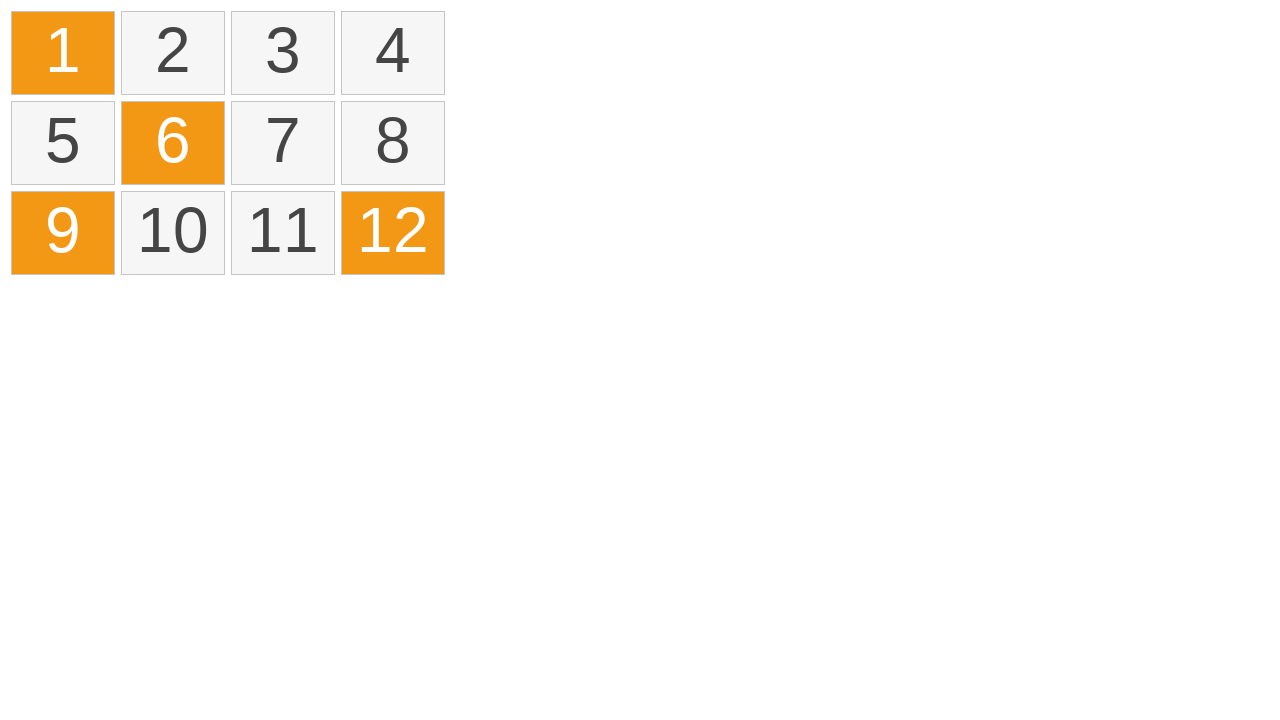

Released Ctrl key to exit multi-select mode
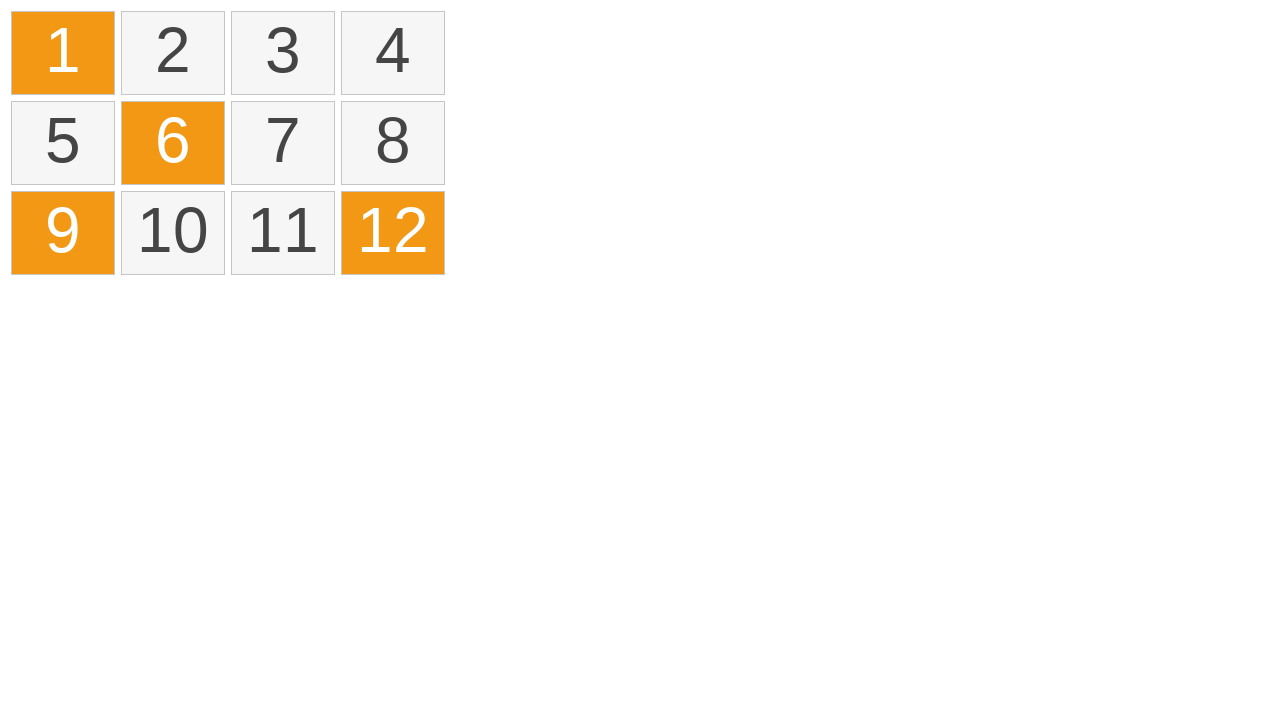

Verified that selected grid items are highlighted with ui-selected class
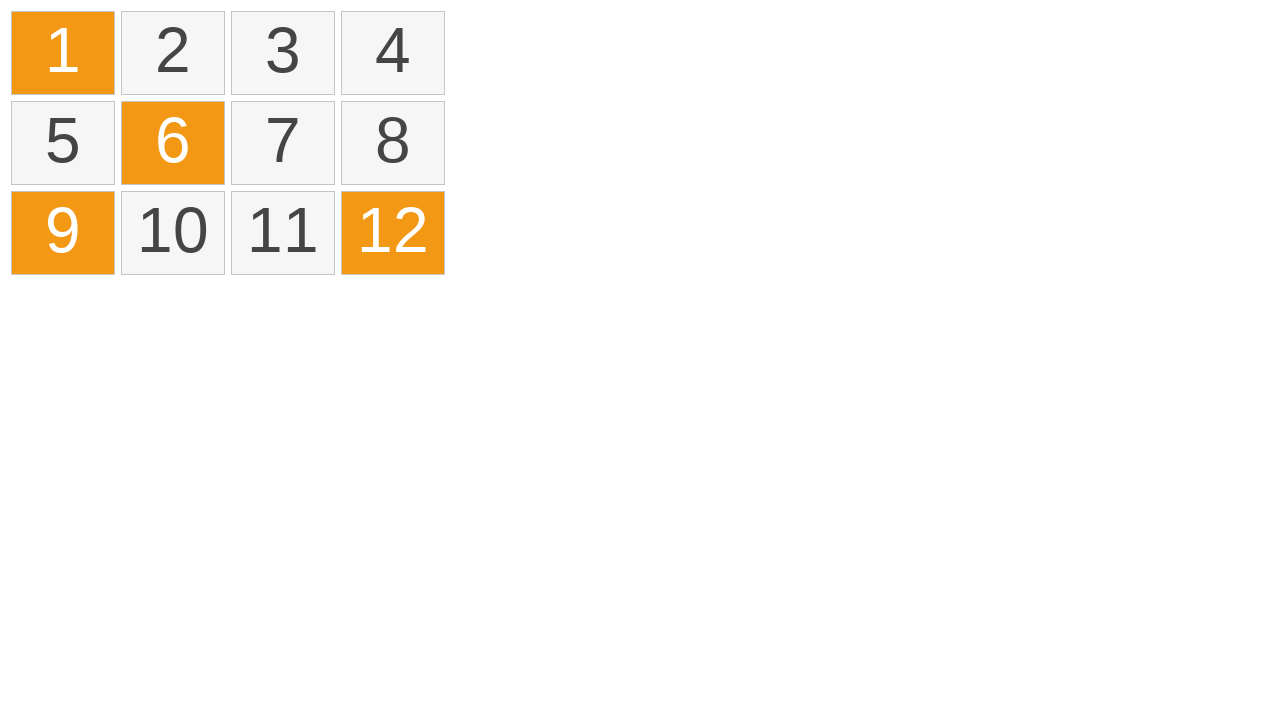

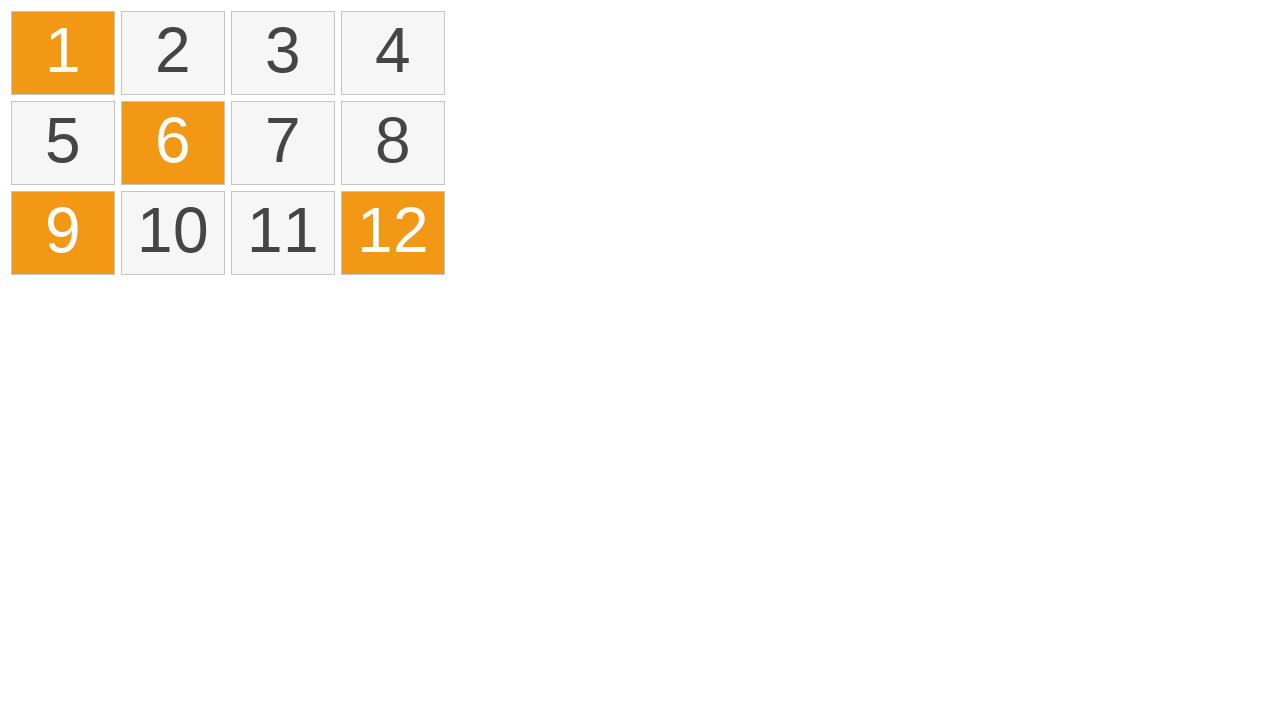